Tests jQuery UI sortable functionality by dragging and dropping list items to reorder them

Starting URL: https://jqueryui.com/sortable/

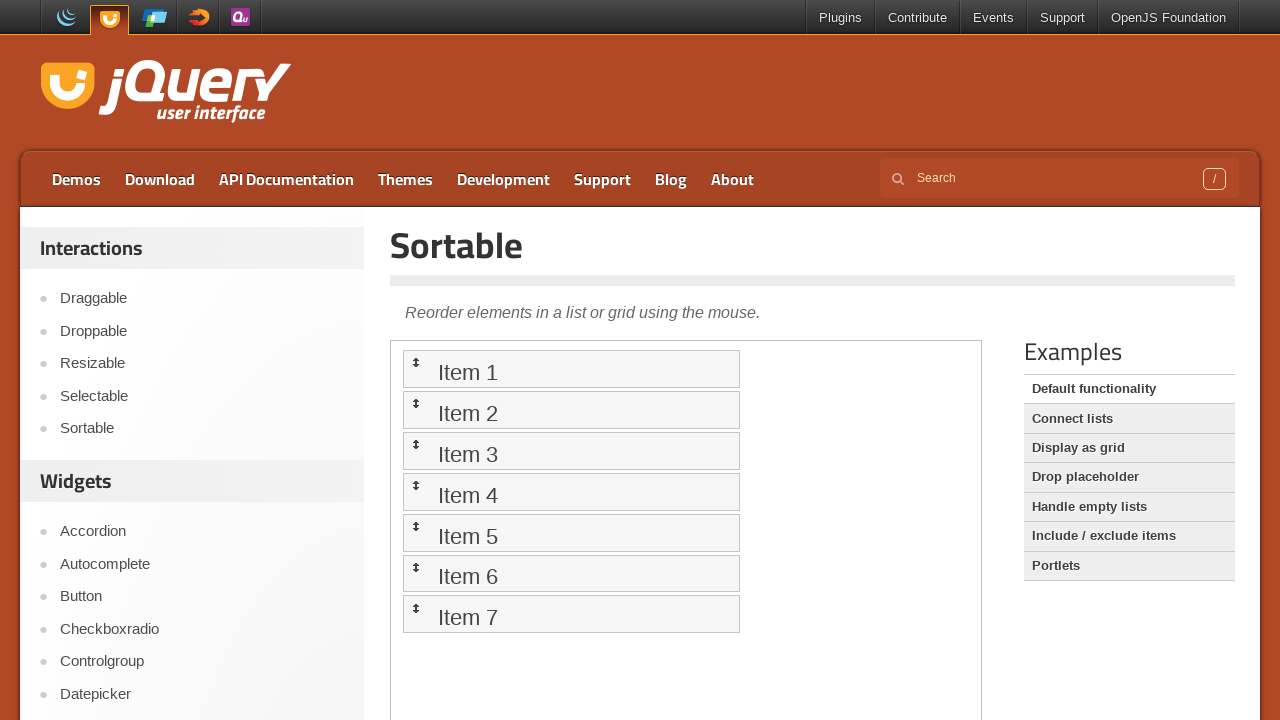

Navigated to jQuery UI sortable demo page
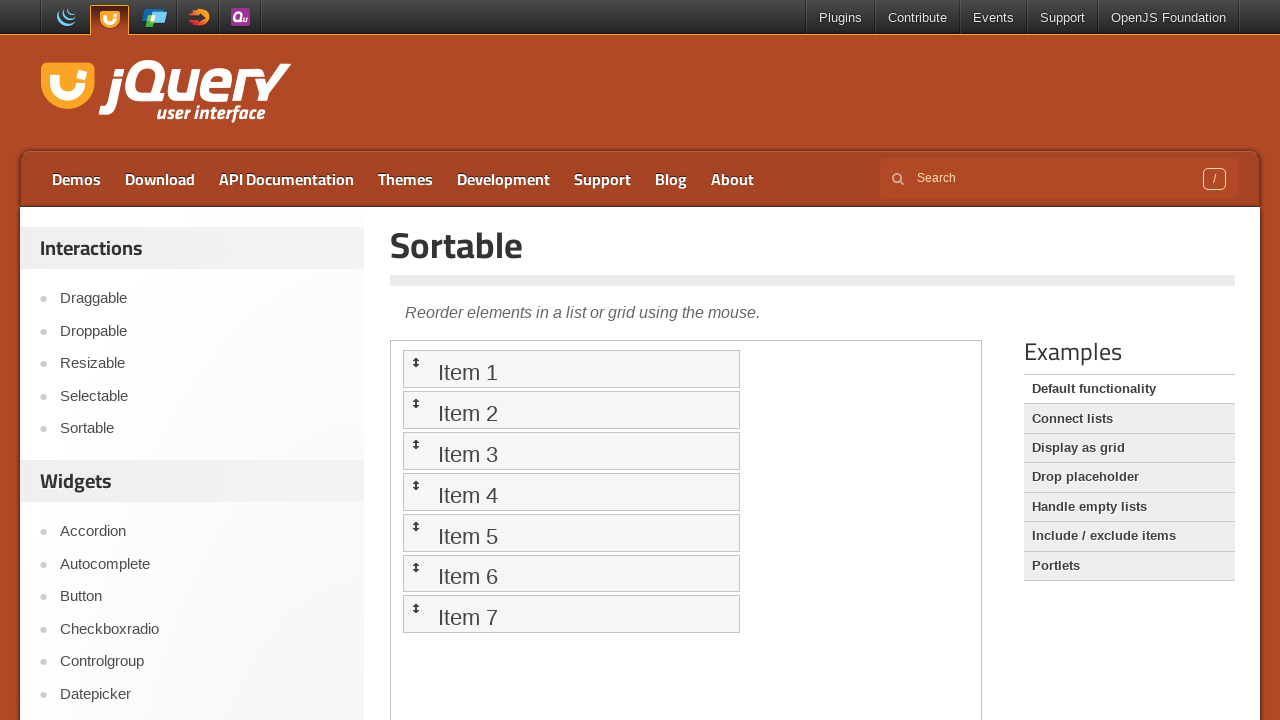

Located the iframe containing the sortable demo
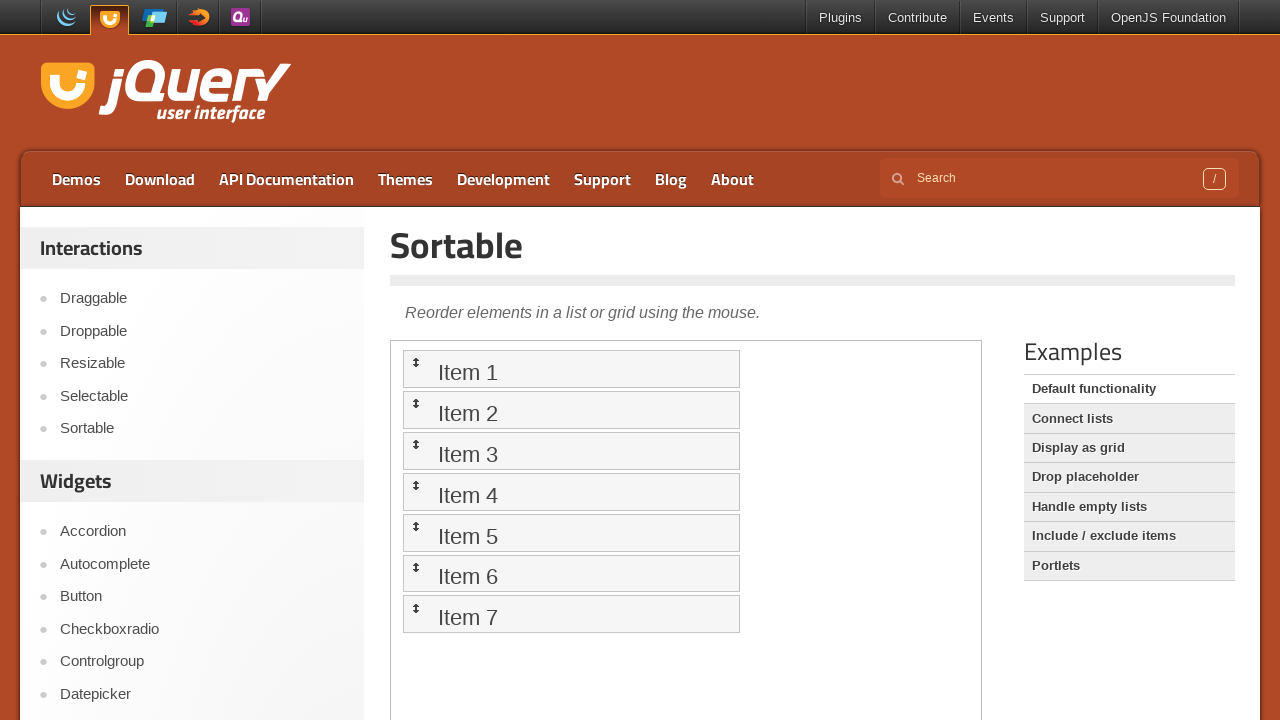

Located the sortable list element
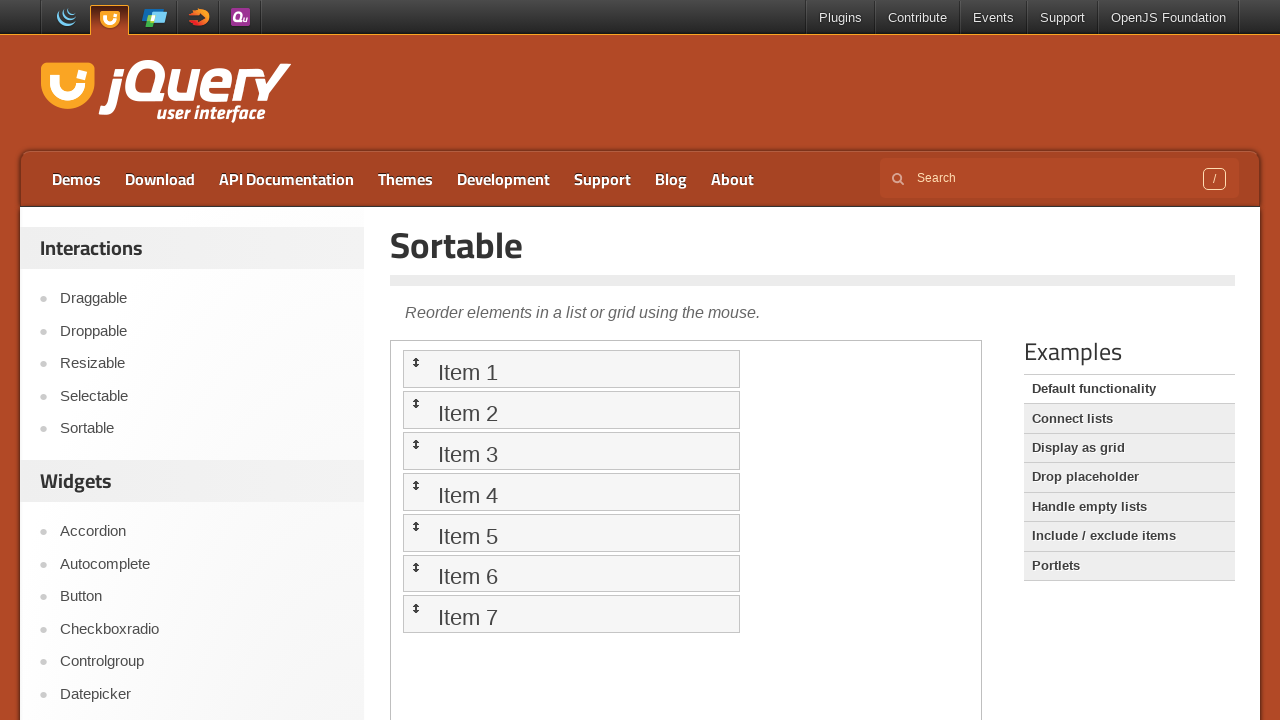

Located list item 1
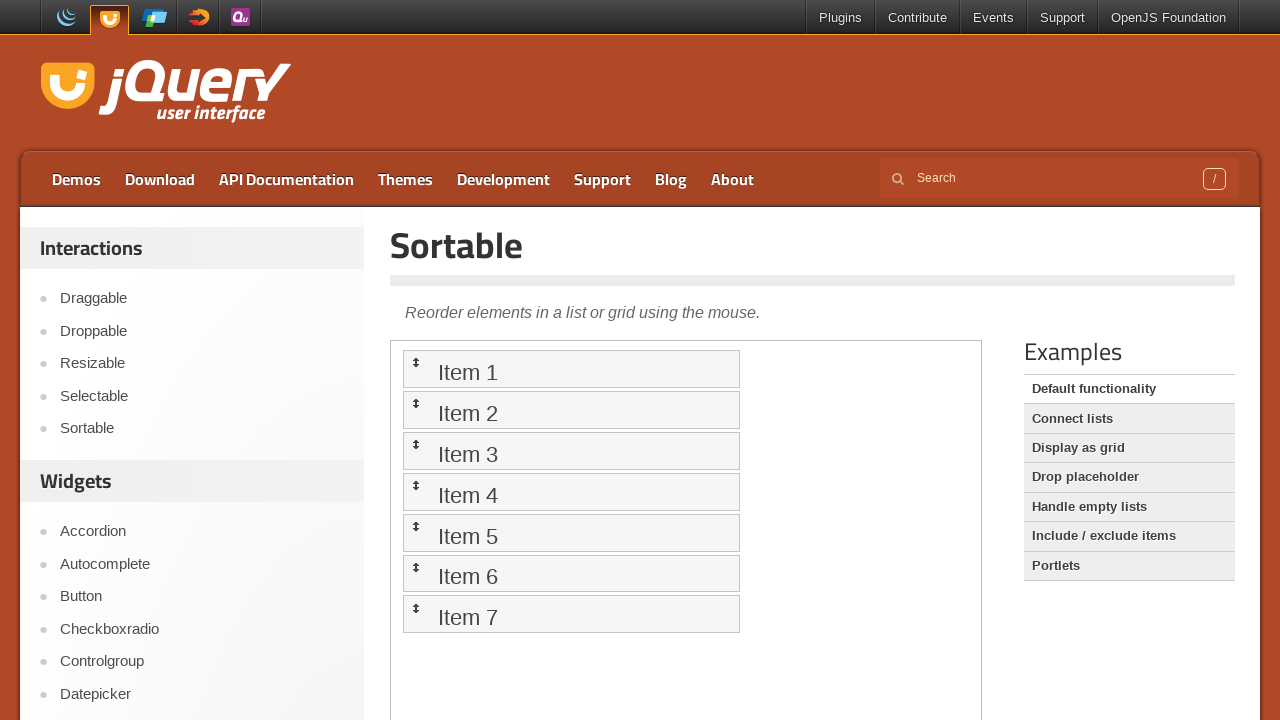

Located list item 2
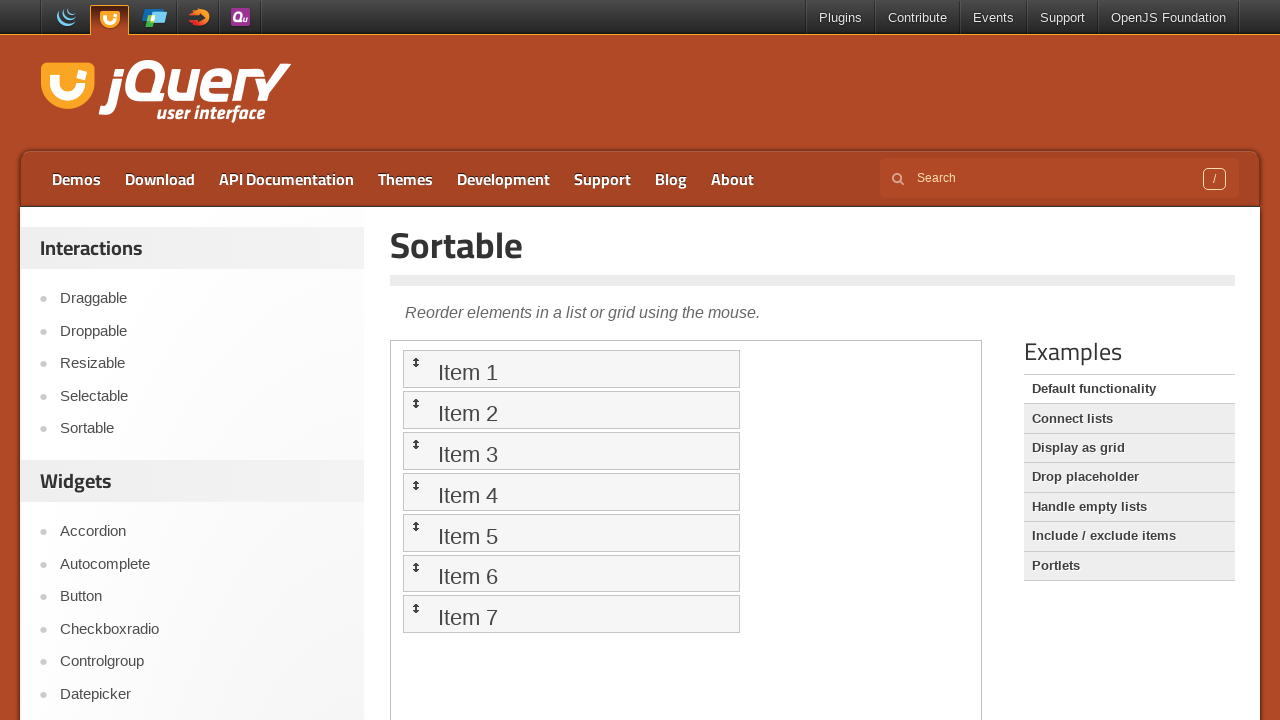

Located list item 3
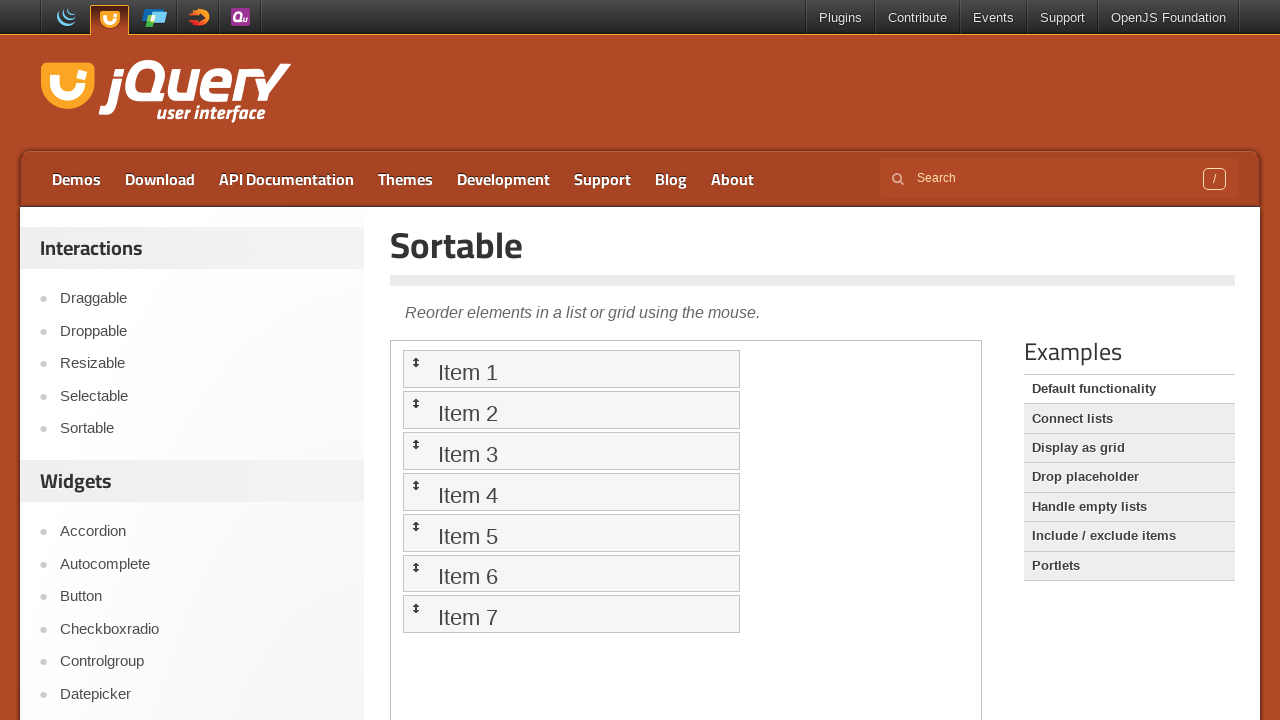

Located list item 4
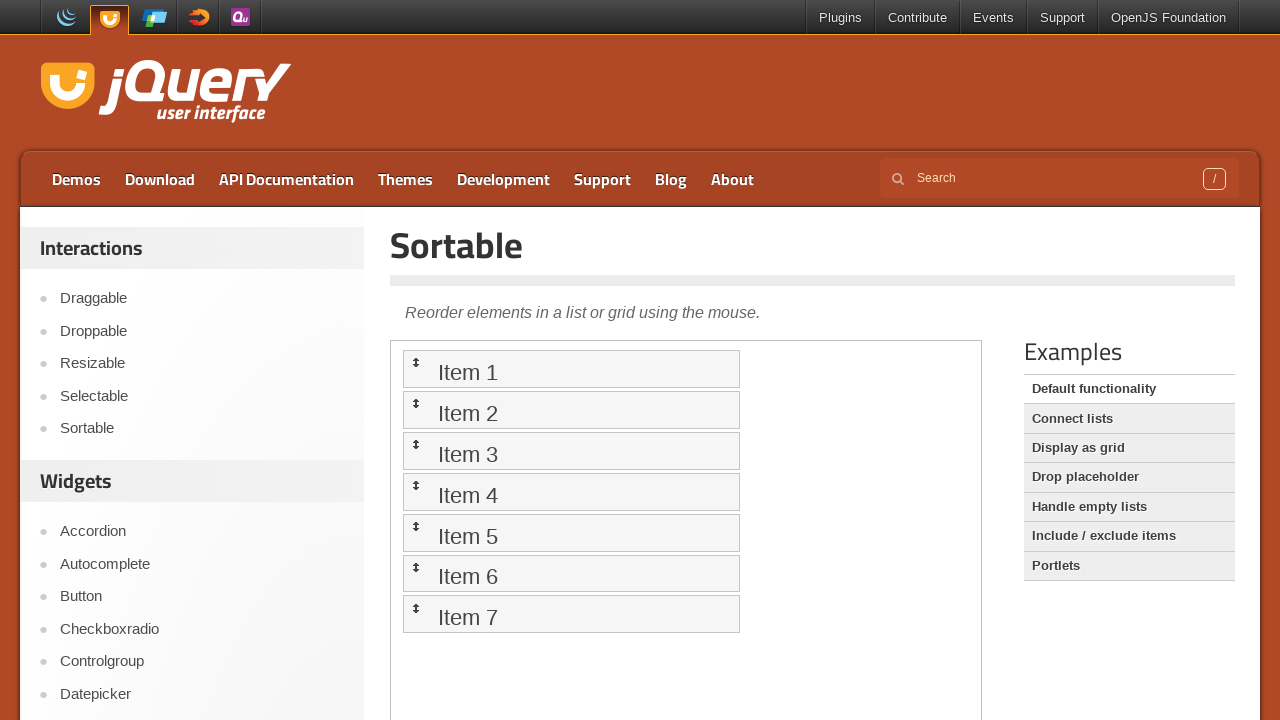

Located list item 5
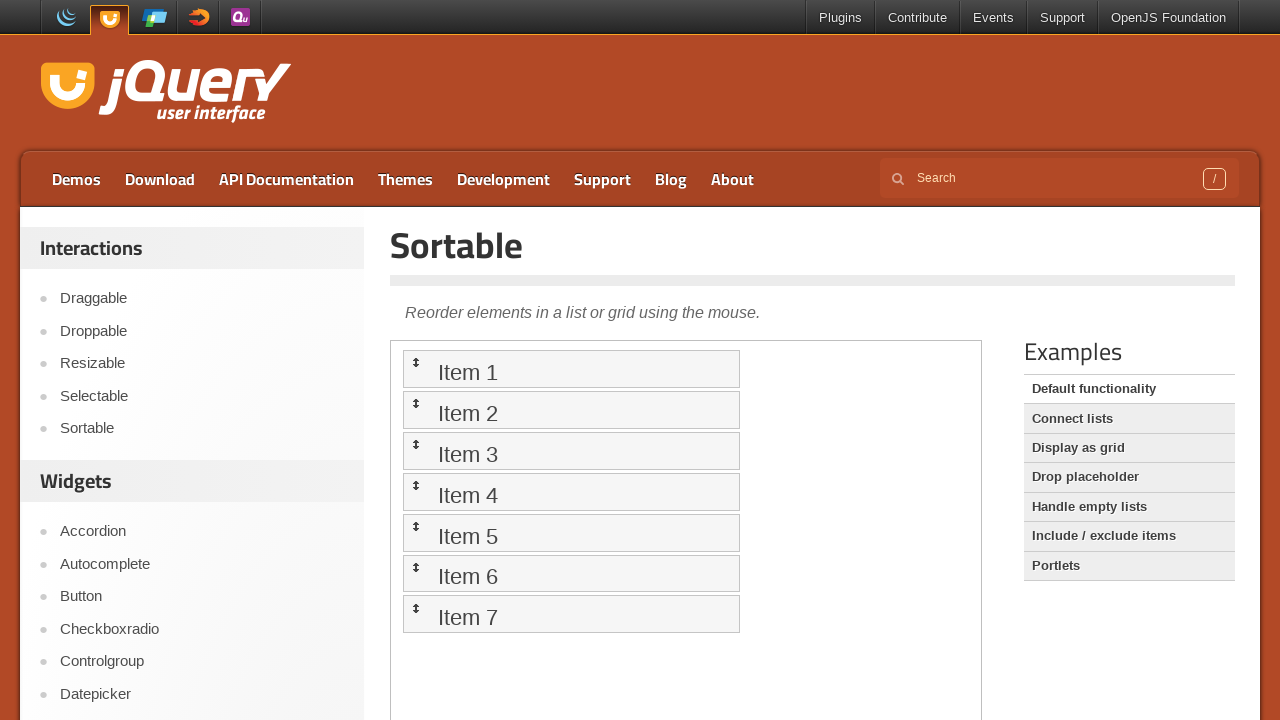

Located list item 6
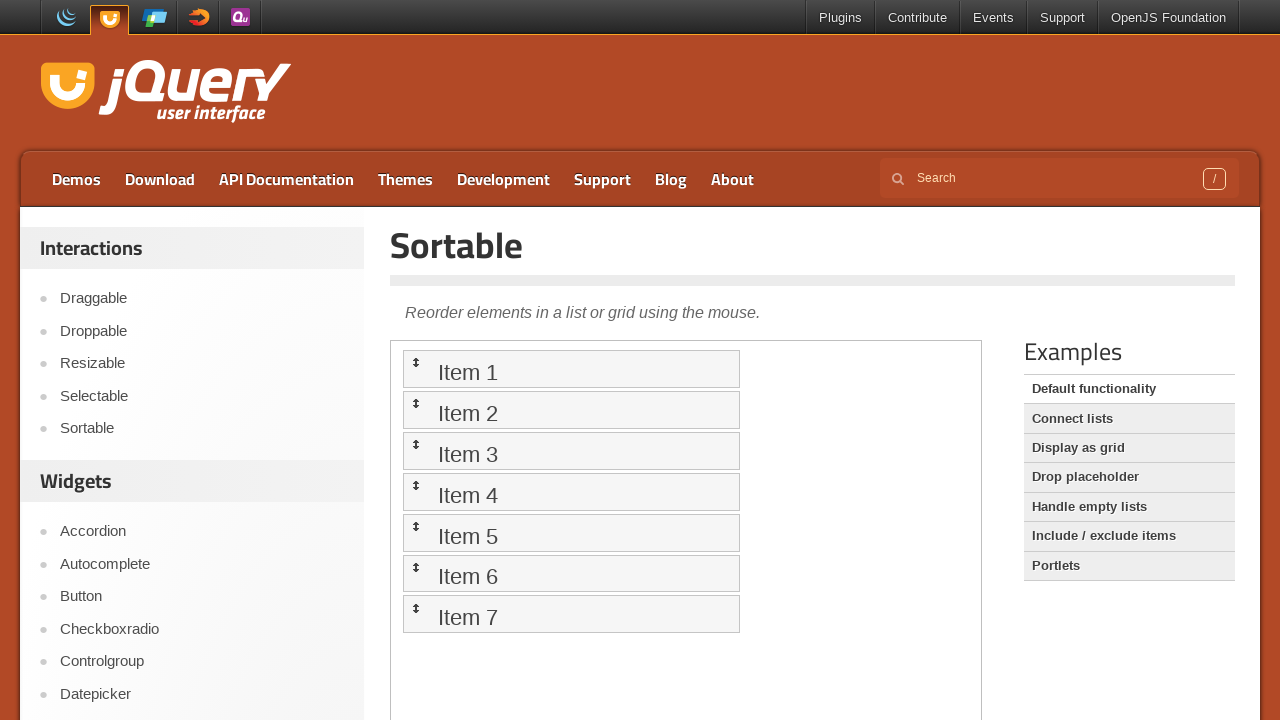

Dragged item 6 to position of item 1 at (571, 369)
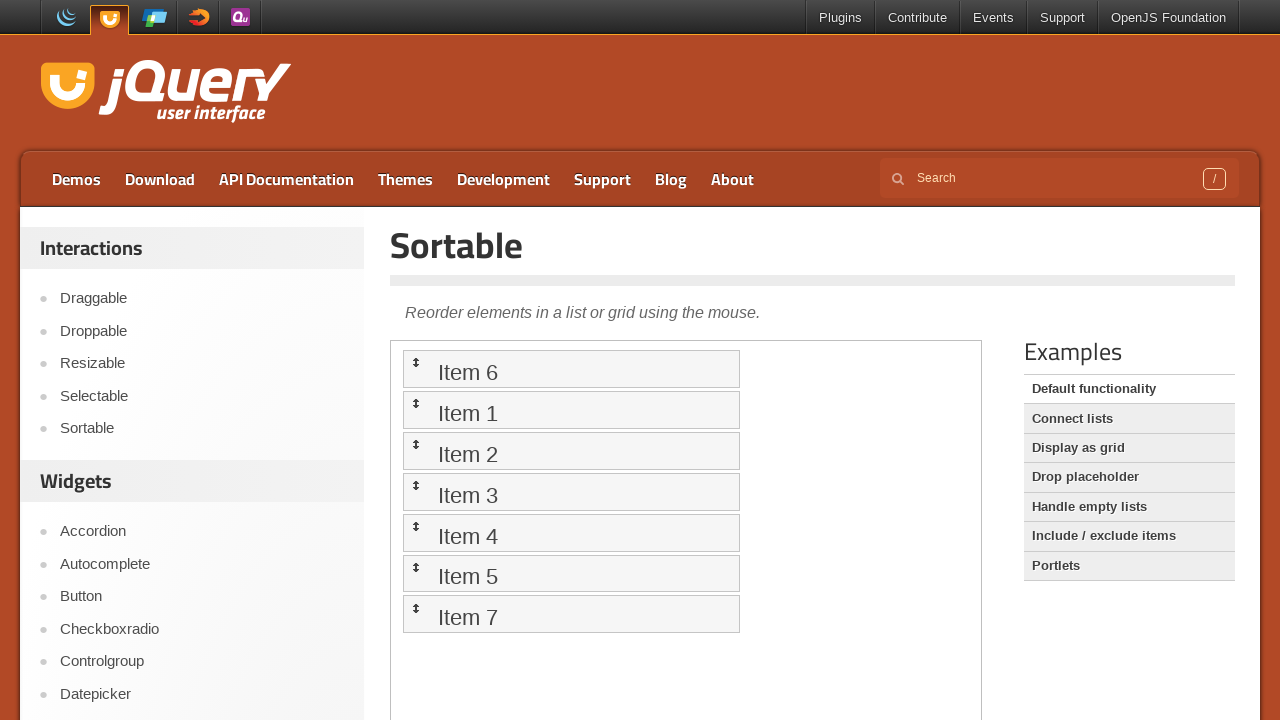

Dragged item 5 to position of item 3 at (571, 451)
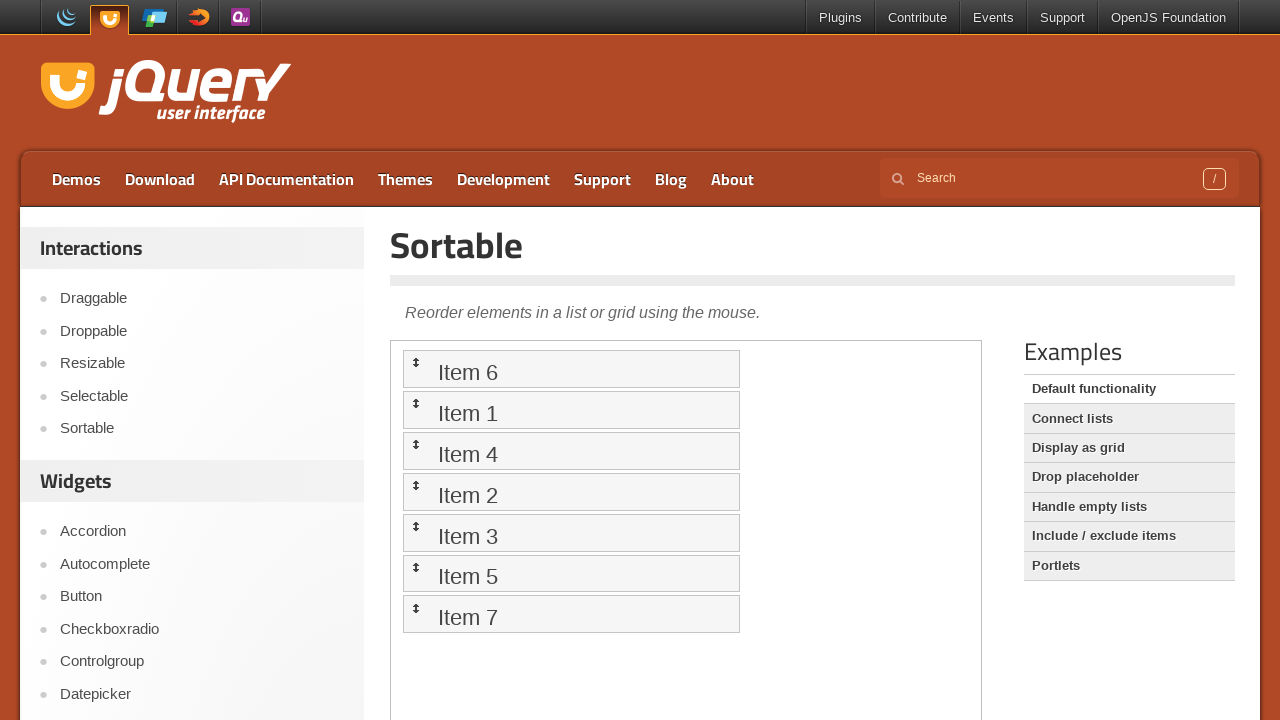

Dragged item 4 to position of item 4 at (571, 492)
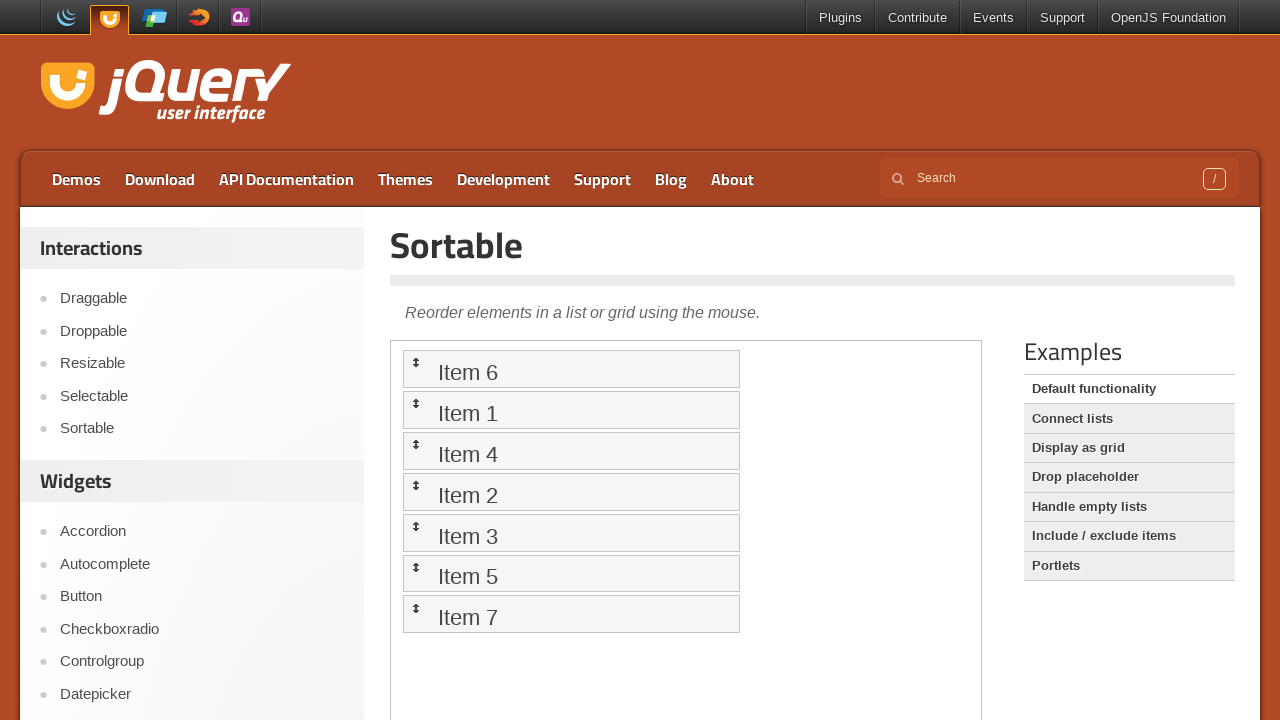

Dragged item 3 to position of item 5 at (571, 532)
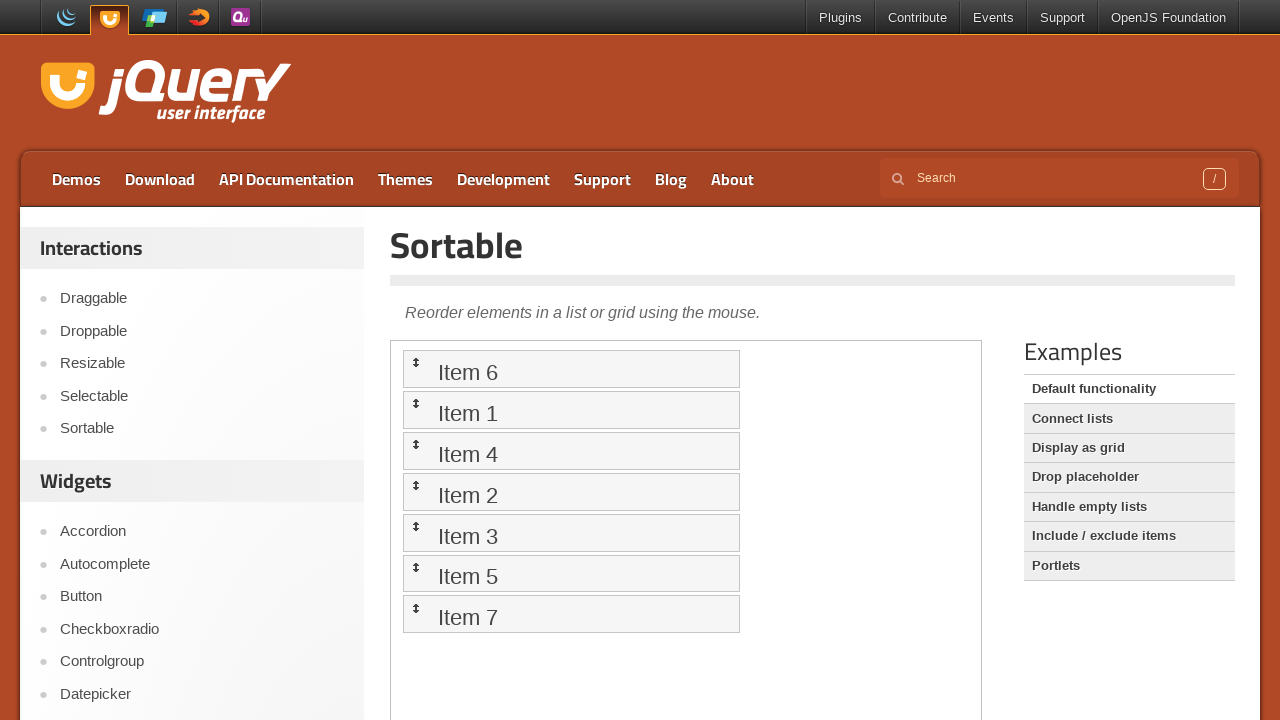

Dragged item 2 to position of item 6 at (571, 573)
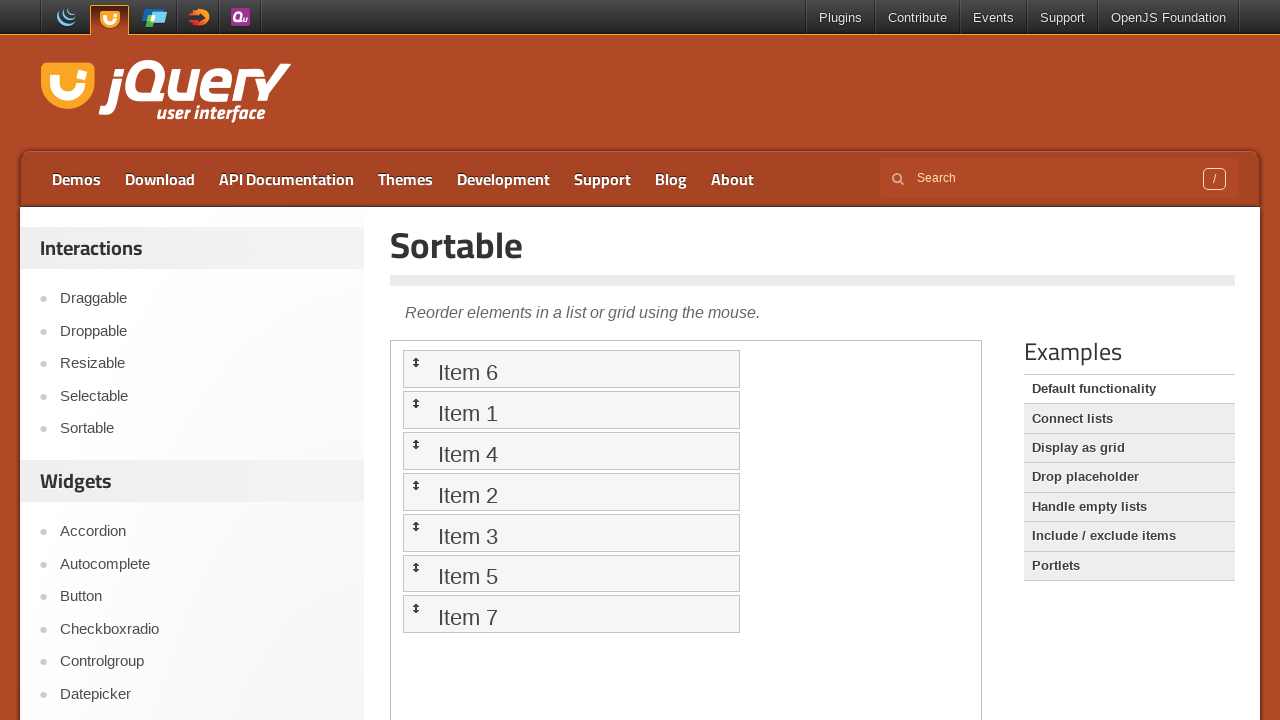

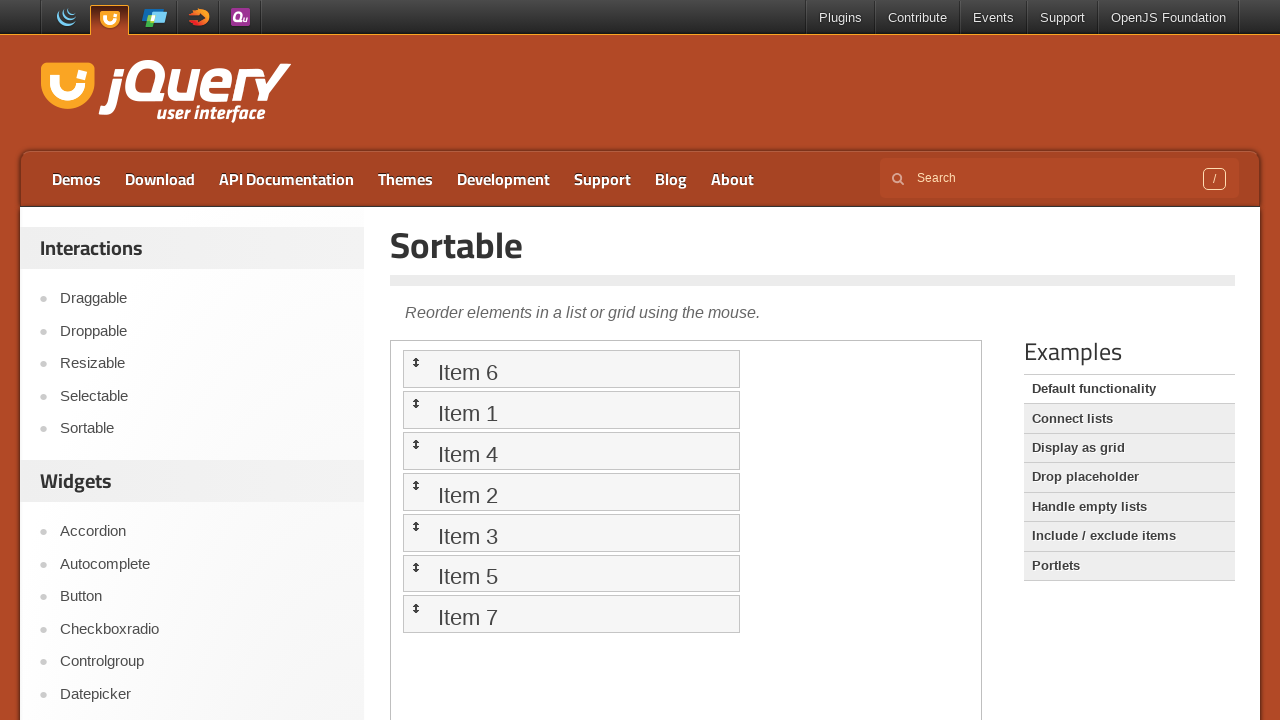